Tests dropdown selection functionality by selecting different car options using various selection methods (by index, visible text, and value)

Starting URL: https://www.letskodeit.com/practice

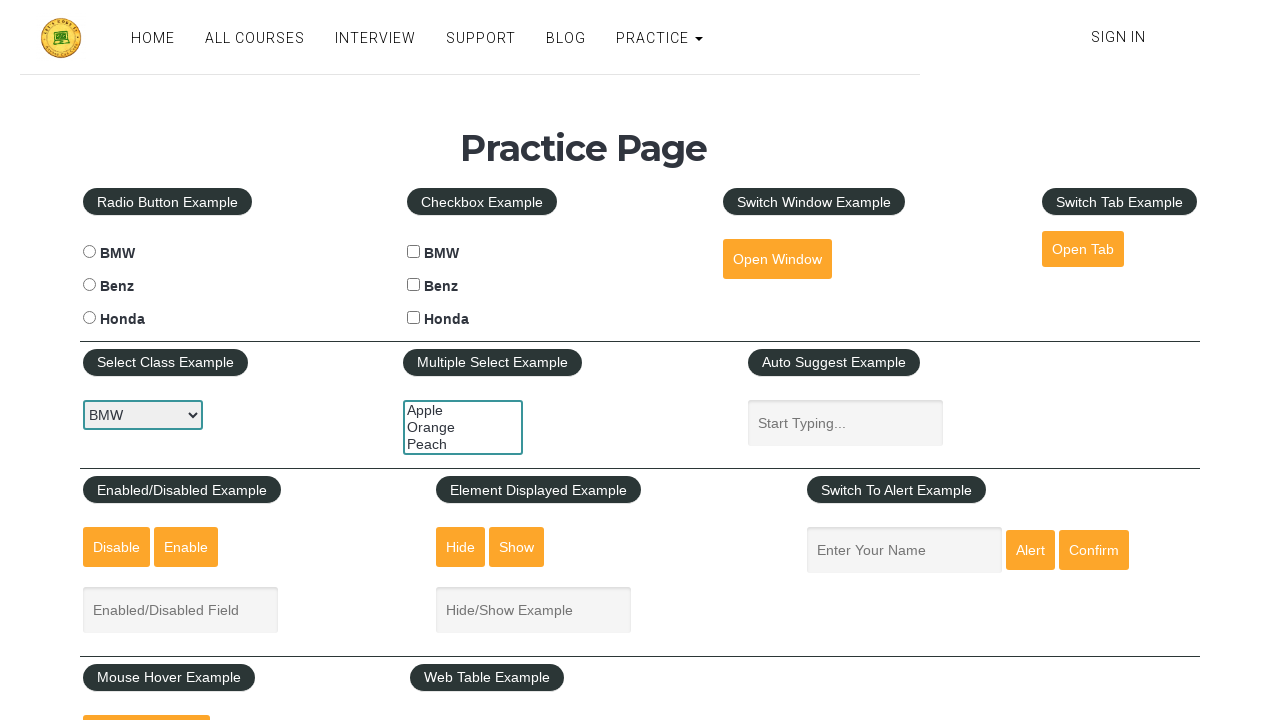

Located car dropdown element with ID 'carselect'
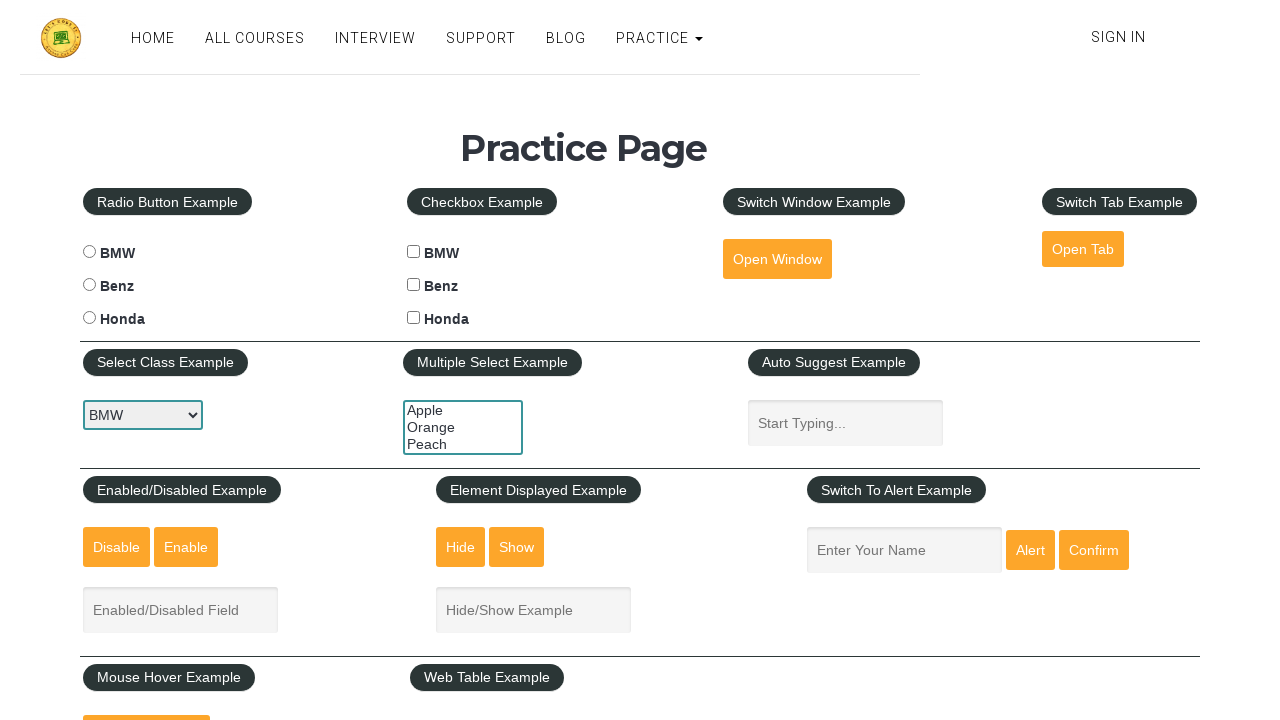

Selected Benz option by index 1 on #carselect
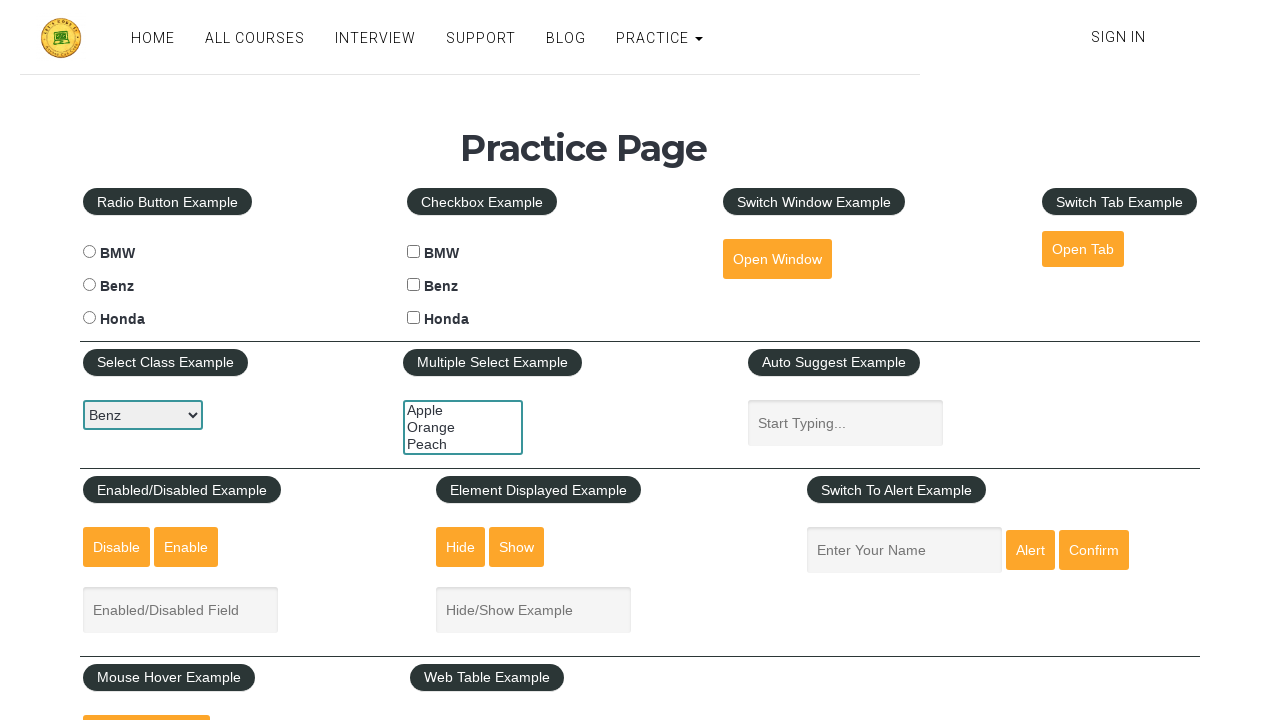

Waited 2 seconds after selecting Benz
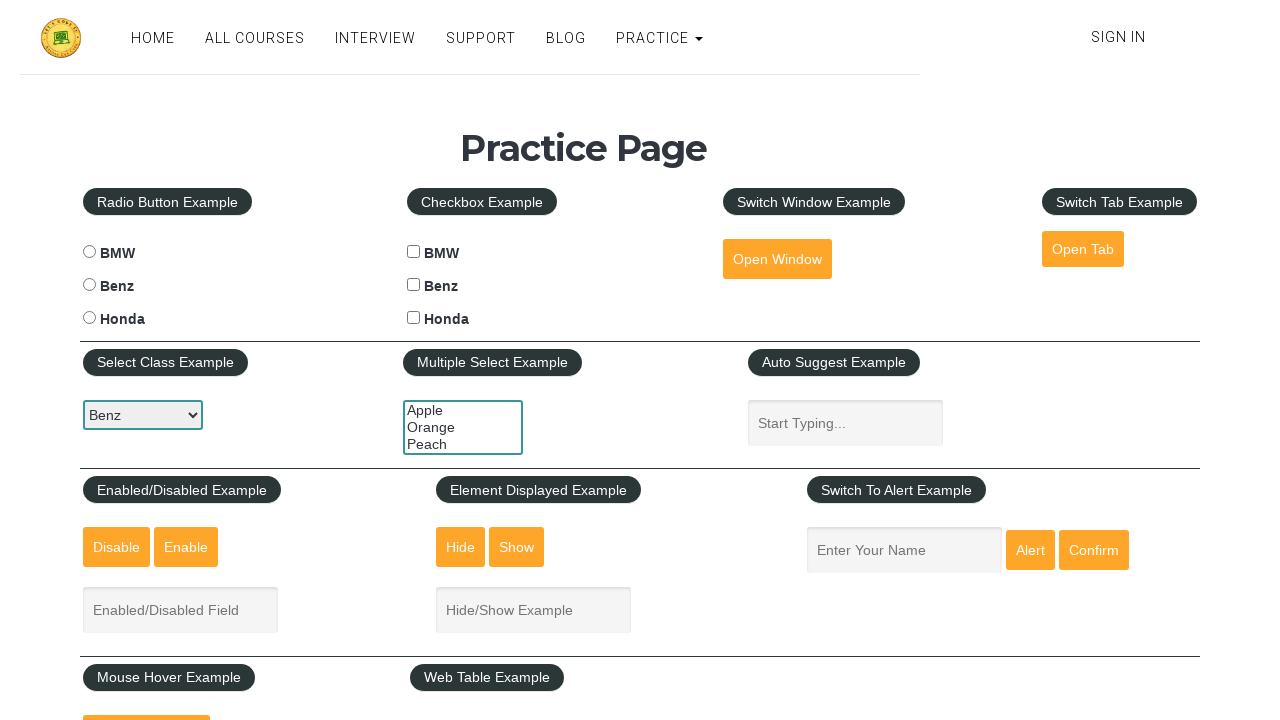

Selected BMW option by index 0 on #carselect
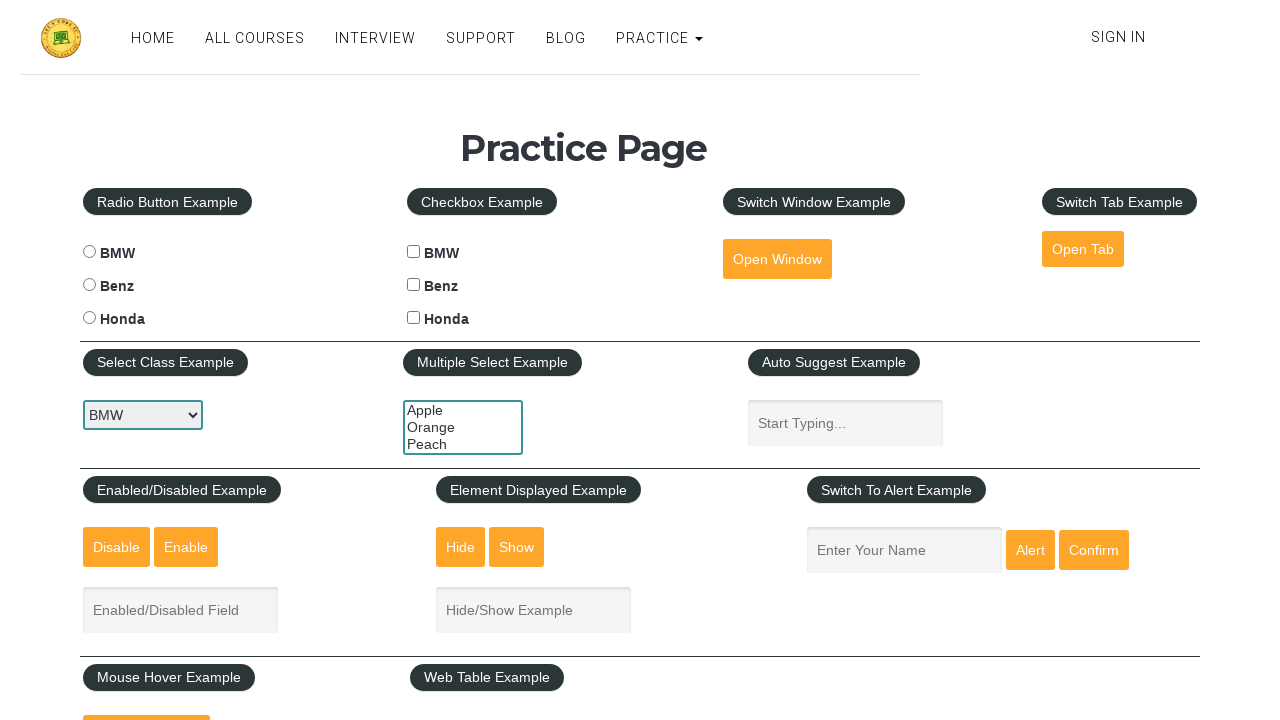

Waited 2 seconds after selecting BMW
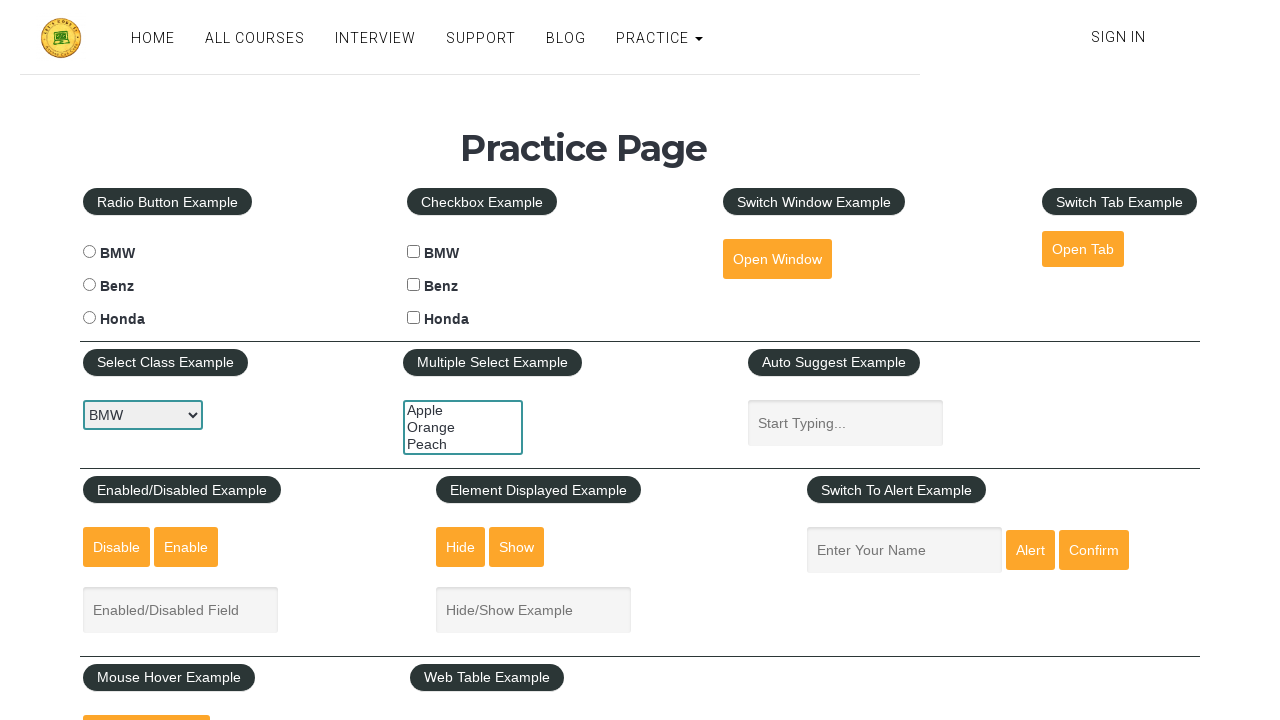

Selected Honda option by index 2 on #carselect
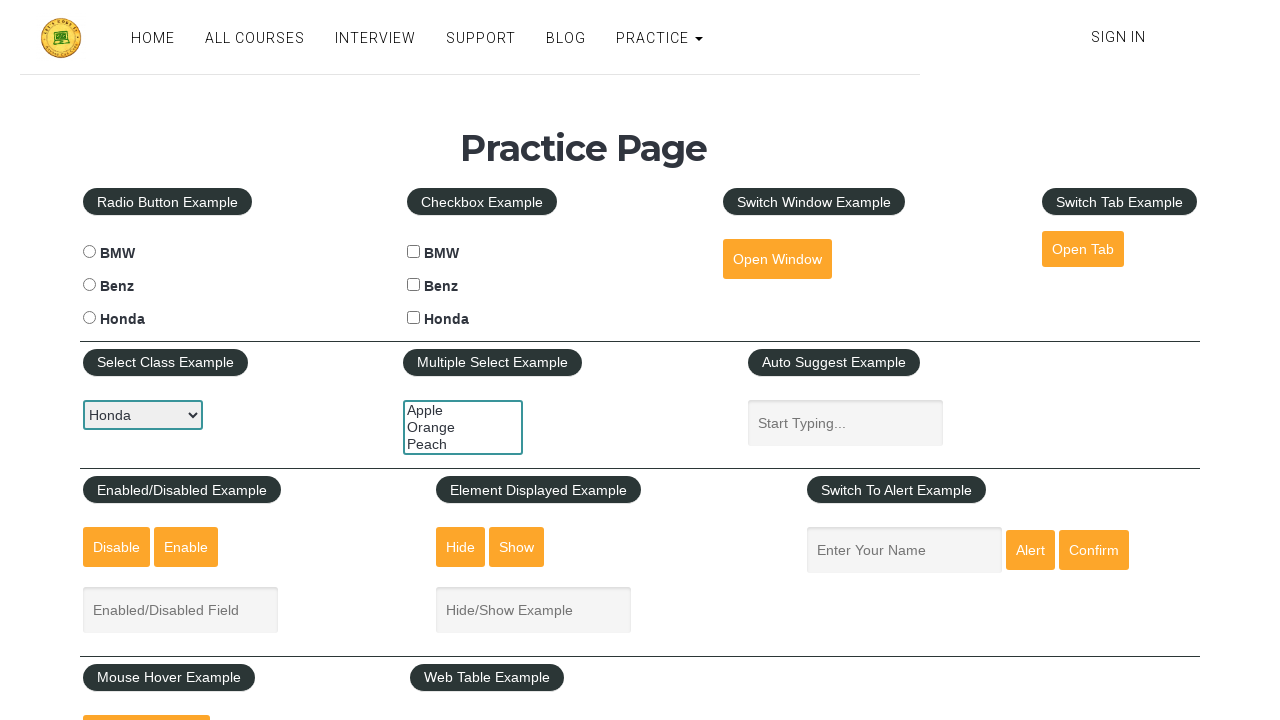

Waited 2 seconds after selecting Honda
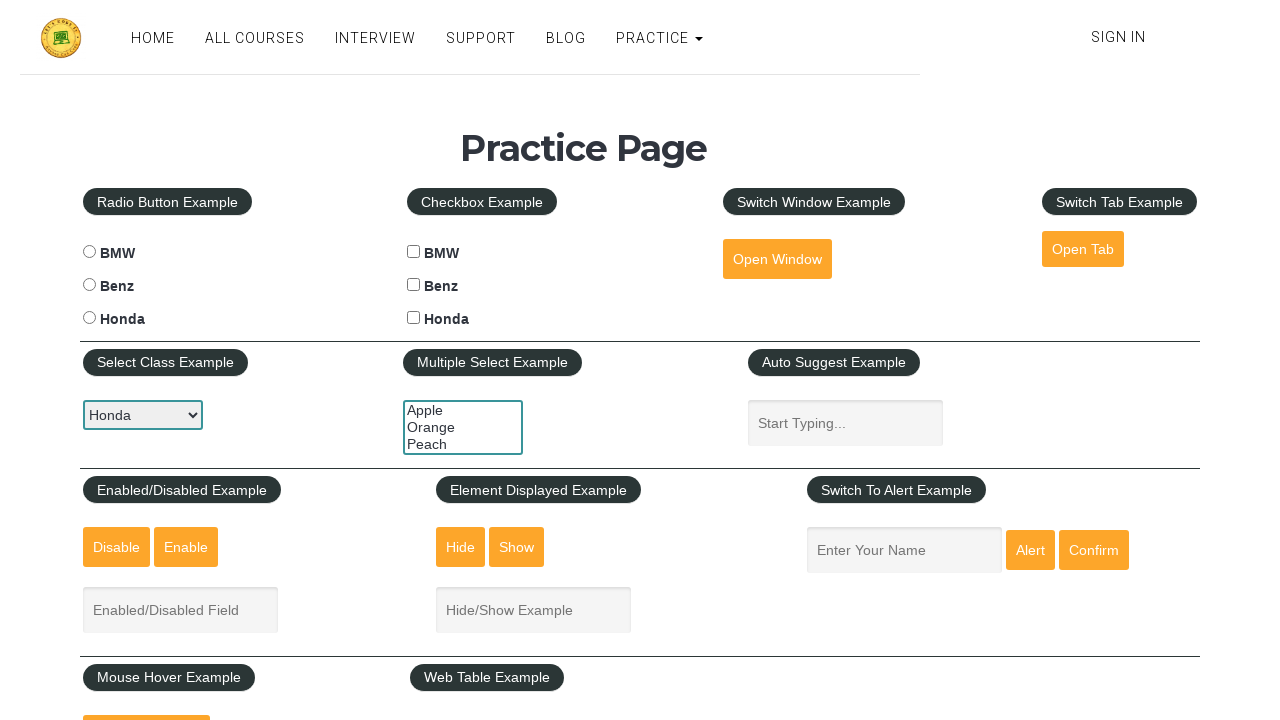

Selected BMW option by visible text label on #carselect
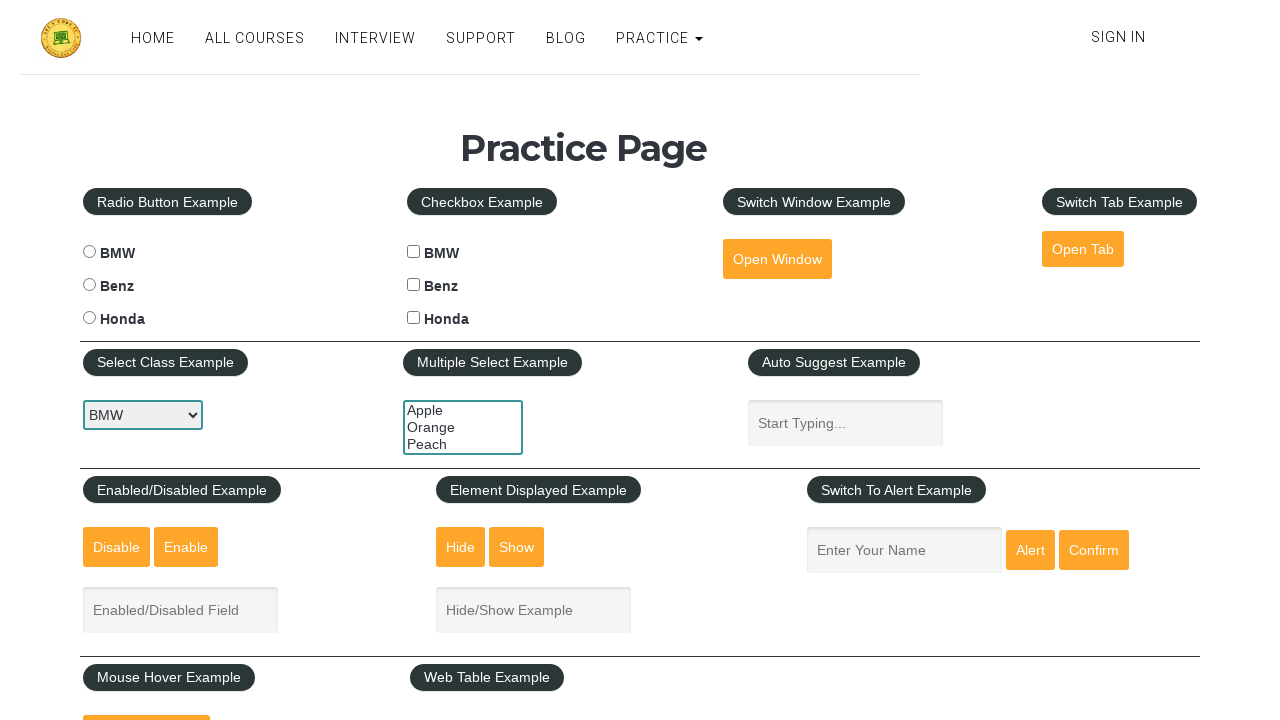

Waited 2 seconds after selecting BMW by label
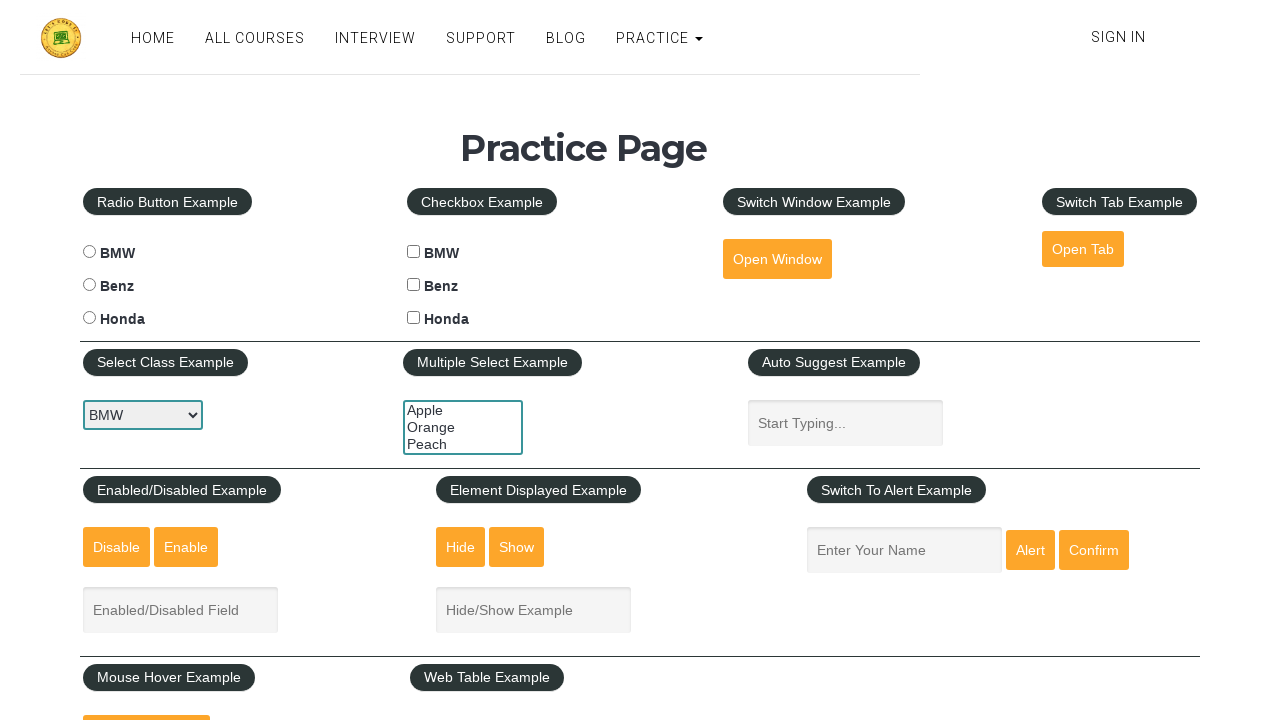

Selected Honda option by visible text label on #carselect
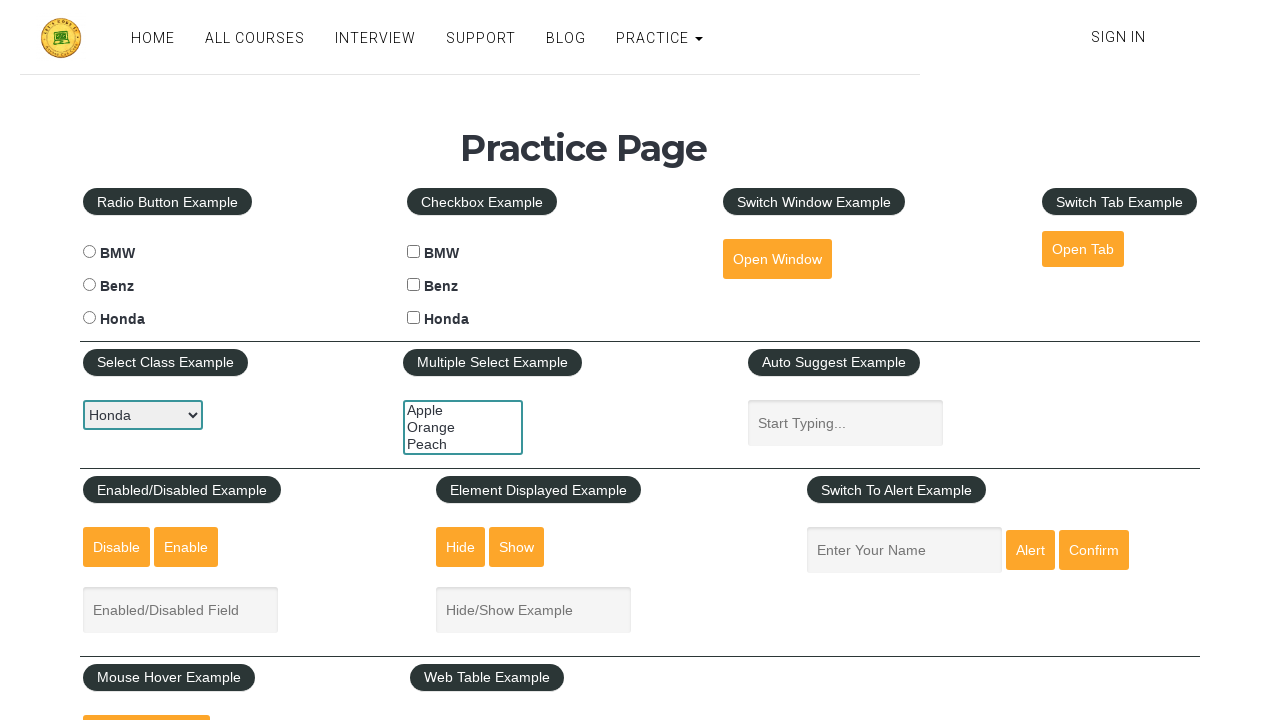

Waited 2 seconds after selecting Honda by label
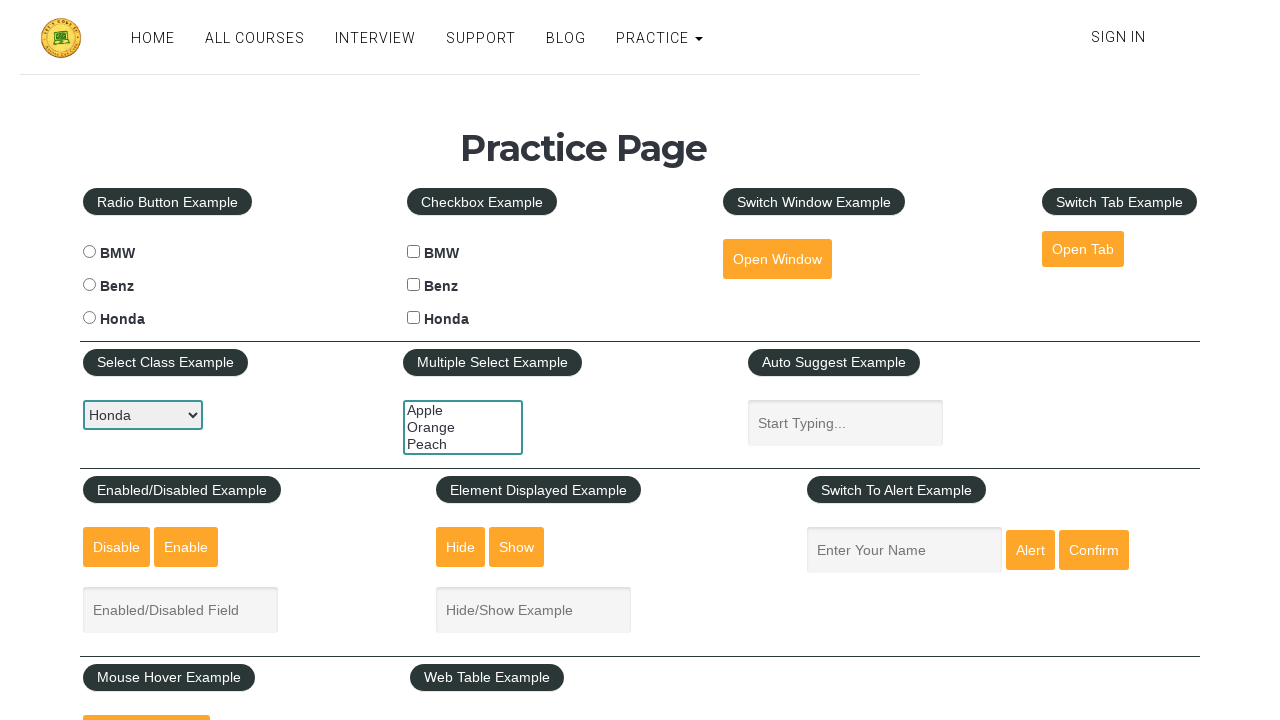

Selected Benz option by visible text label on #carselect
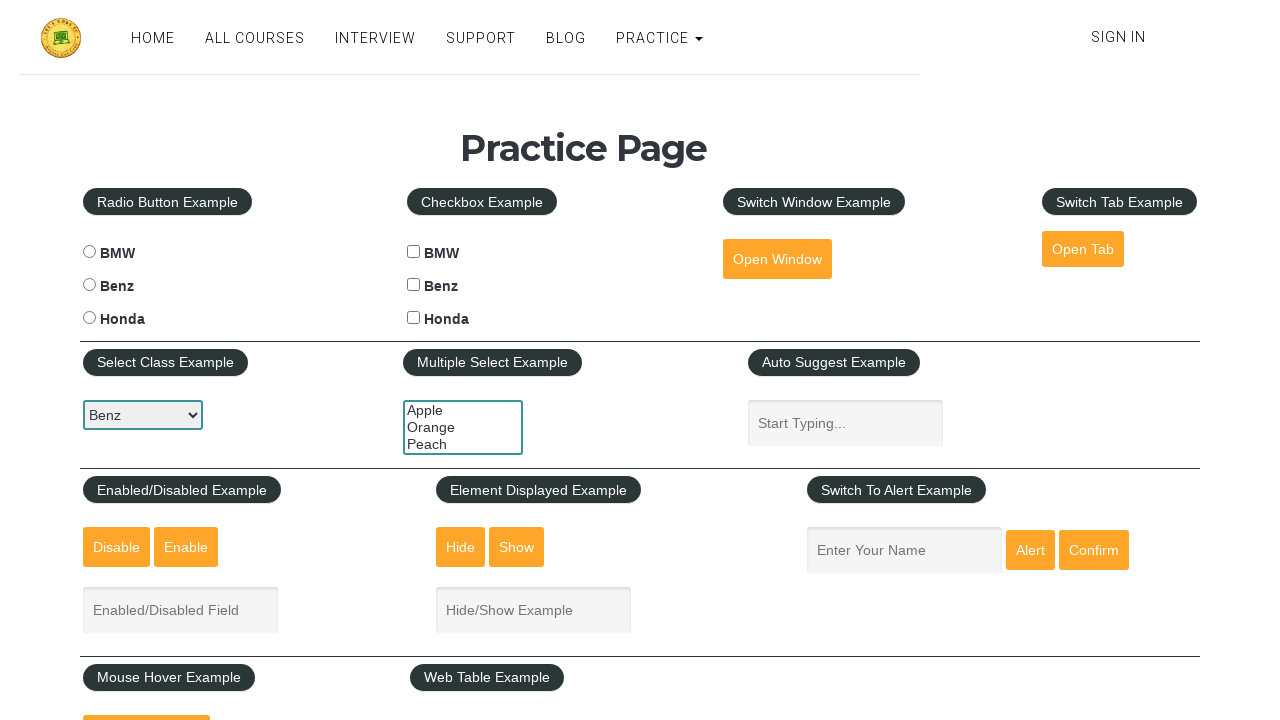

Waited 2 seconds after selecting Benz by label
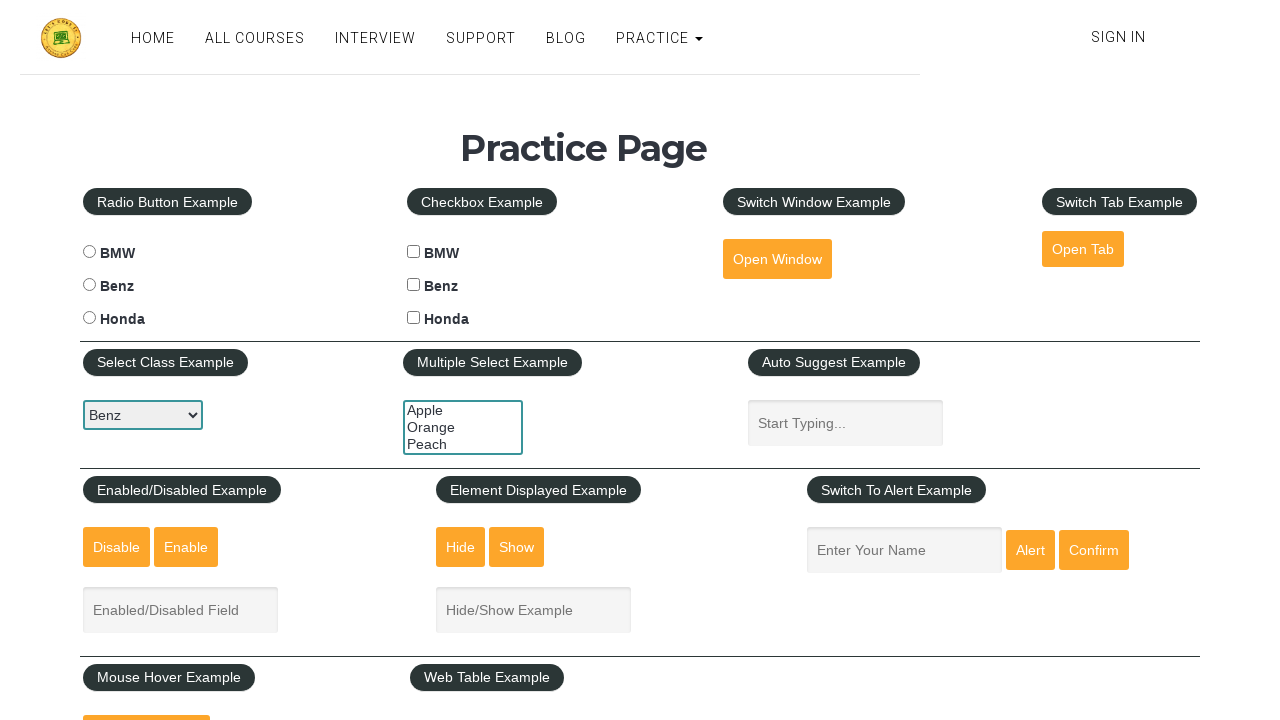

Selected BMW option by value 'bmw' on #carselect
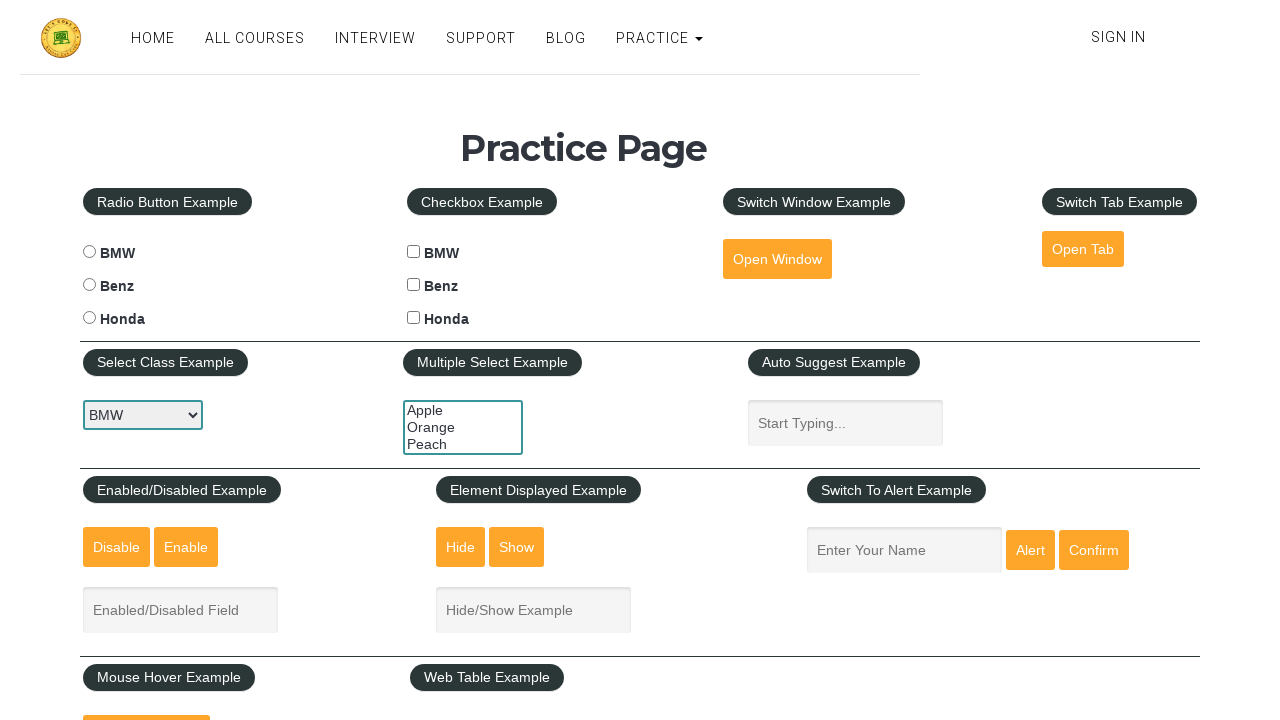

Waited 2 seconds after selecting BMW by value
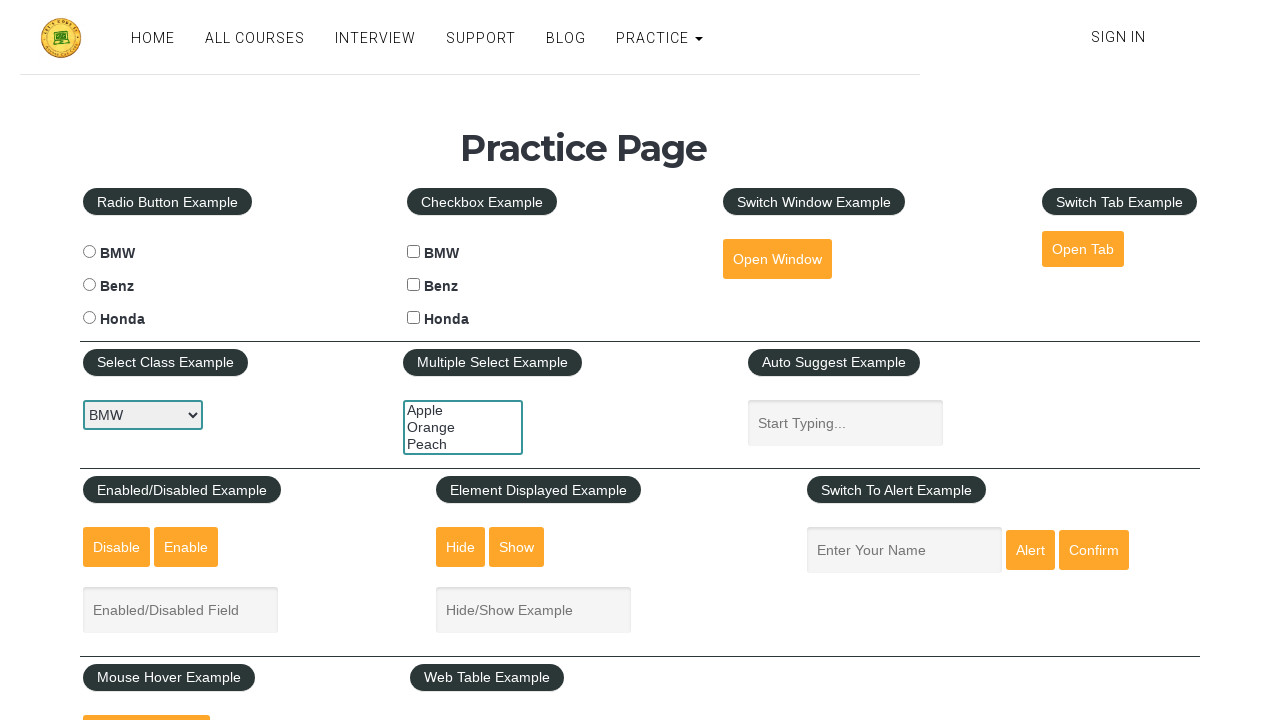

Selected Honda option by value 'honda' on #carselect
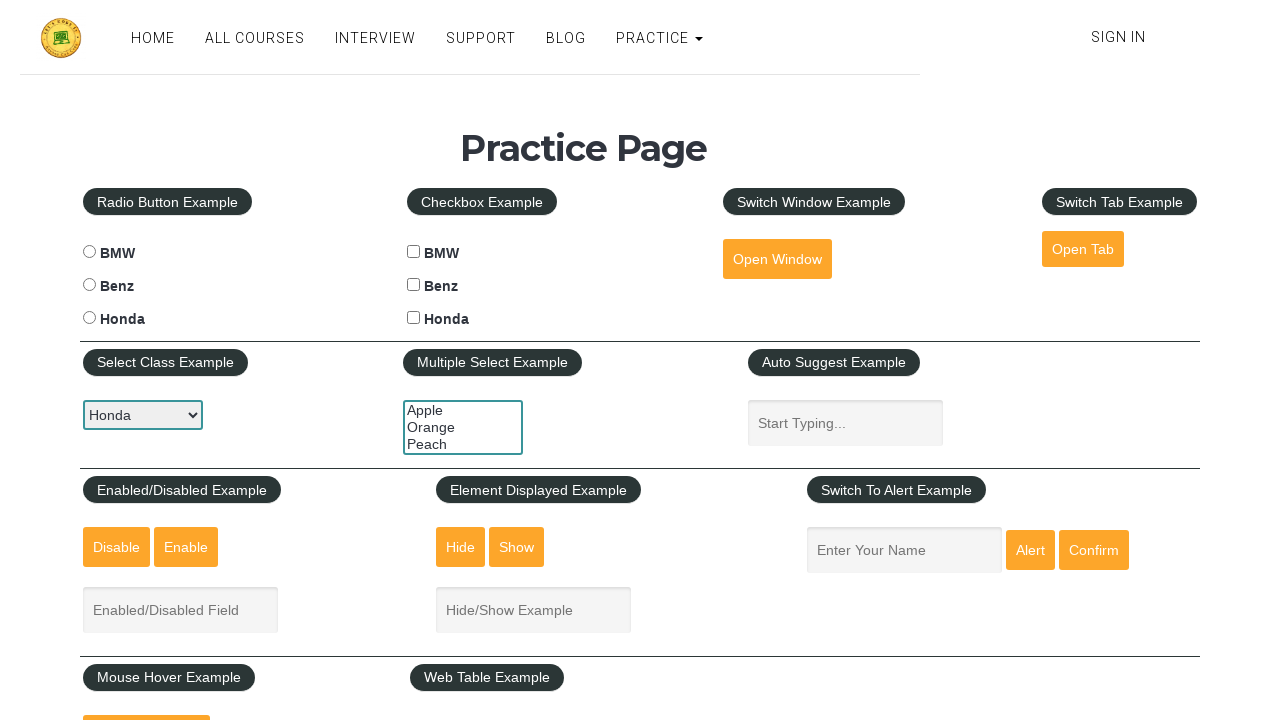

Waited 2 seconds after selecting Honda by value
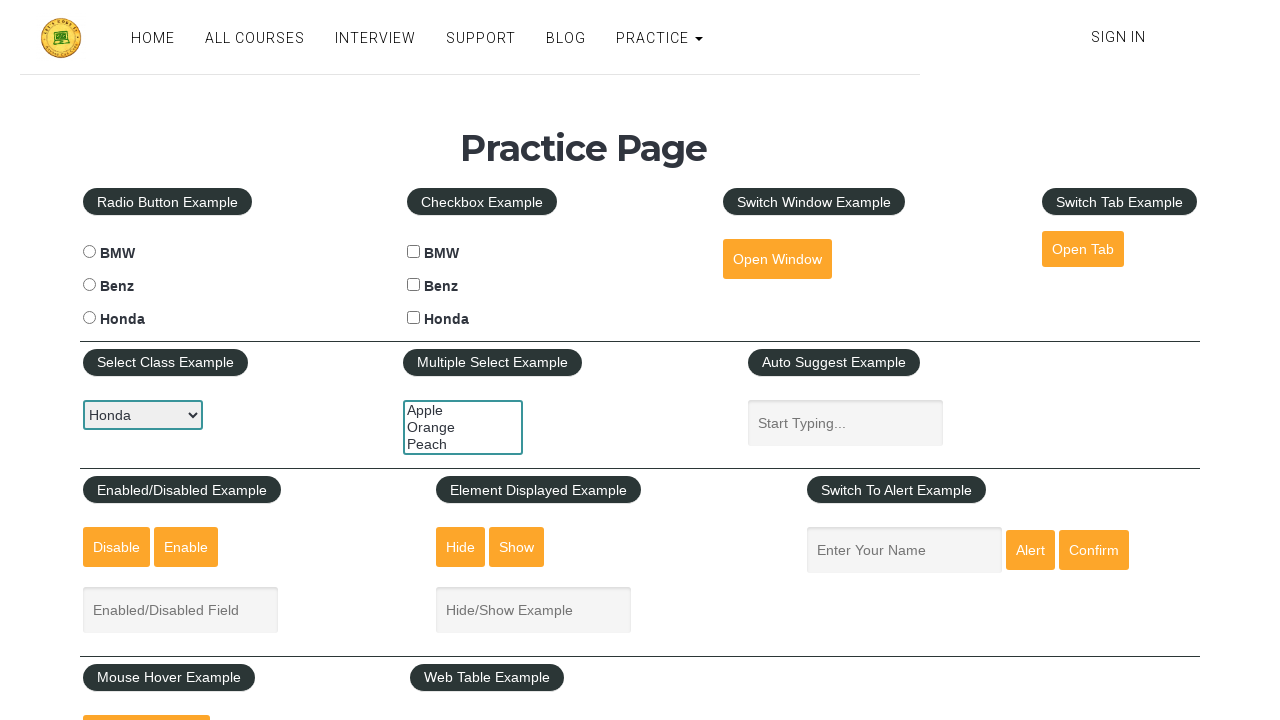

Selected Benz option by value 'benz' on #carselect
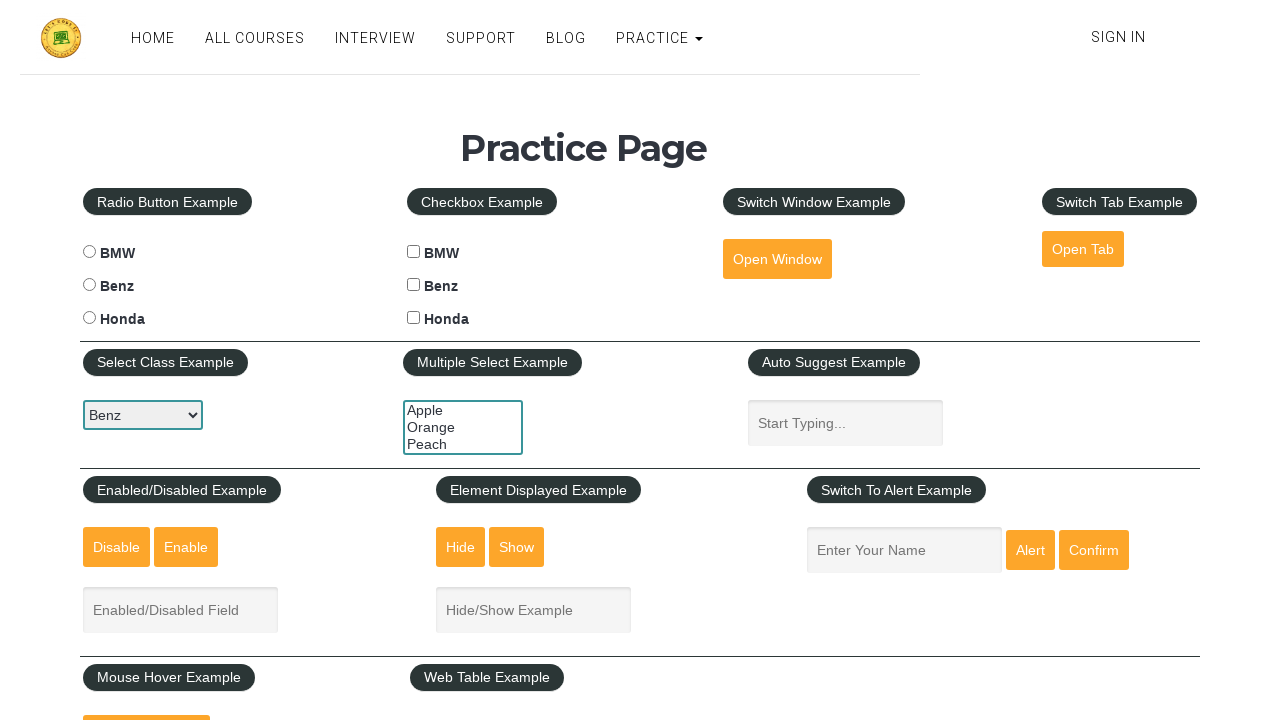

Waited 2 seconds after selecting Benz by value
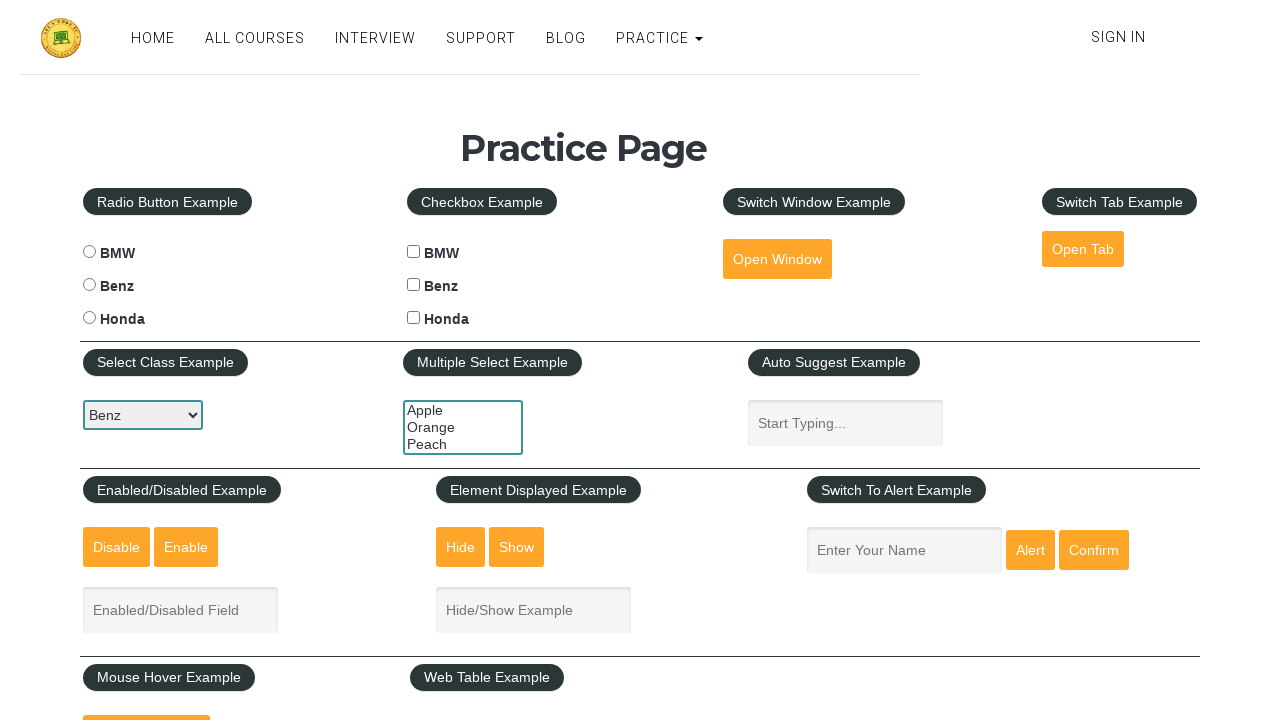

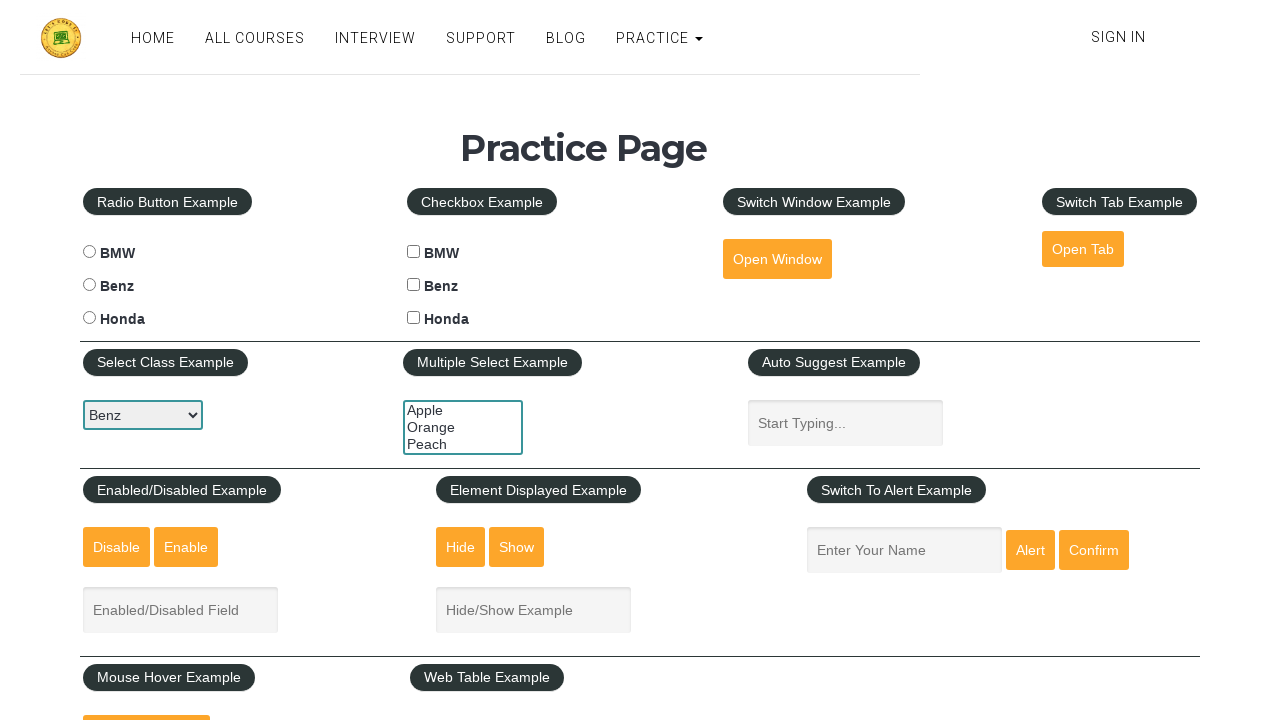